Tests the jQuery UI sortable functionality by dragging a list item to reorder it.

Starting URL: https://jqueryui.com/sortable/

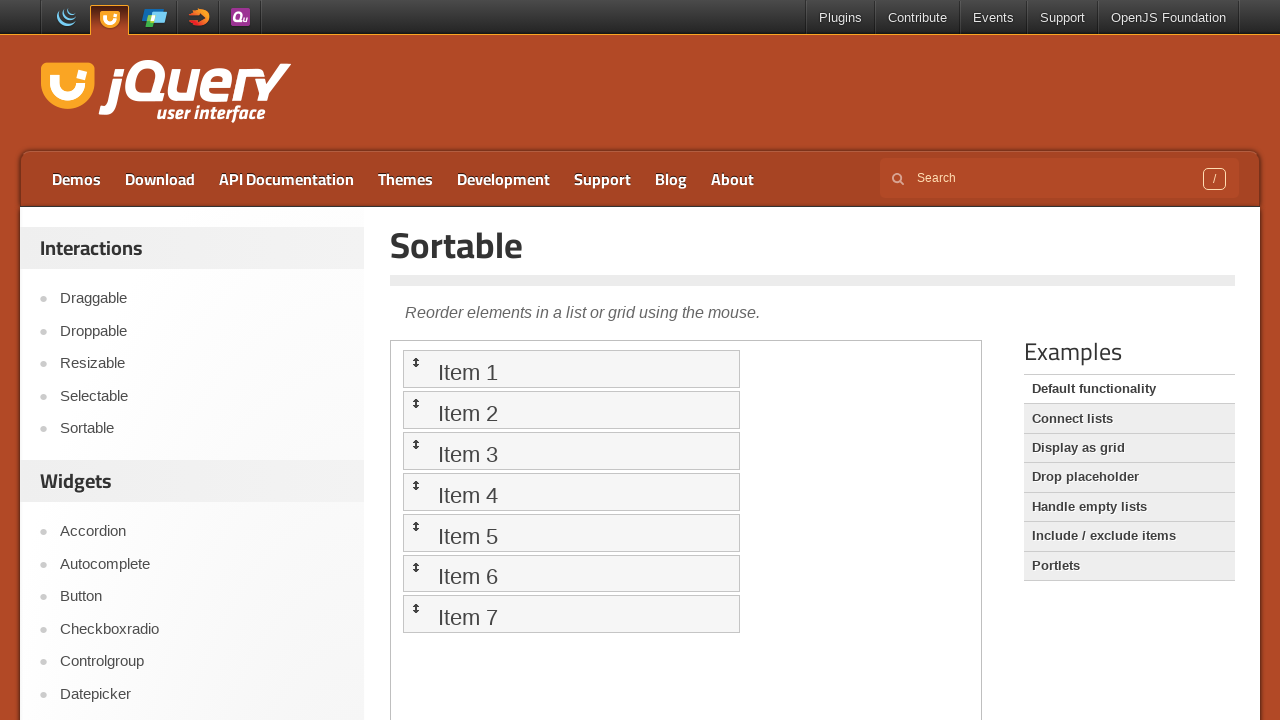

Located demo iframe for sortable test
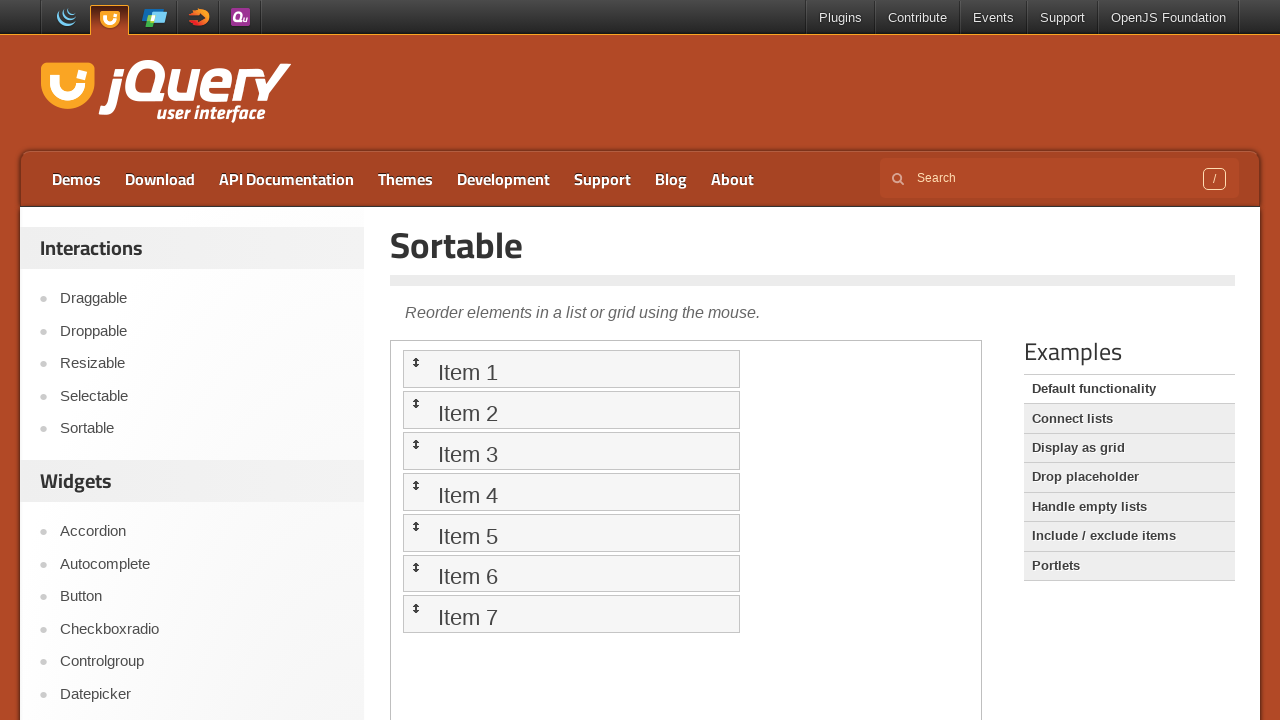

Located first sortable list item
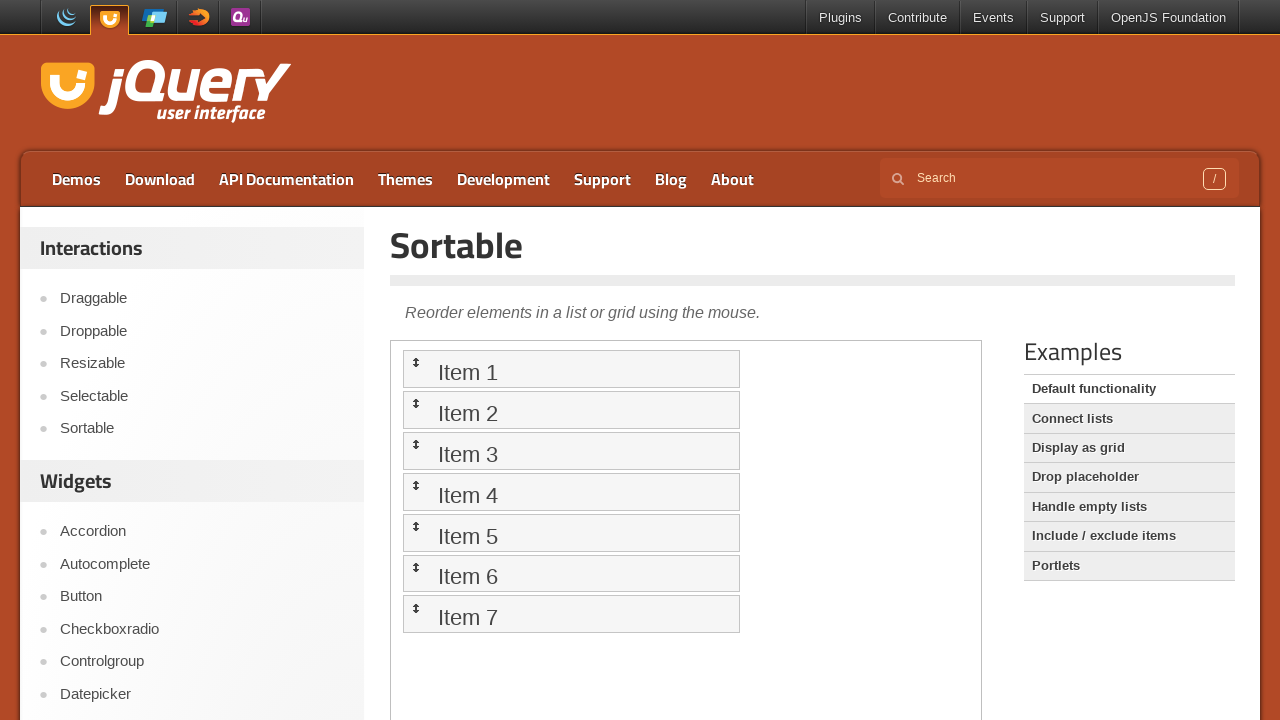

Retrieved bounding box of sortable item
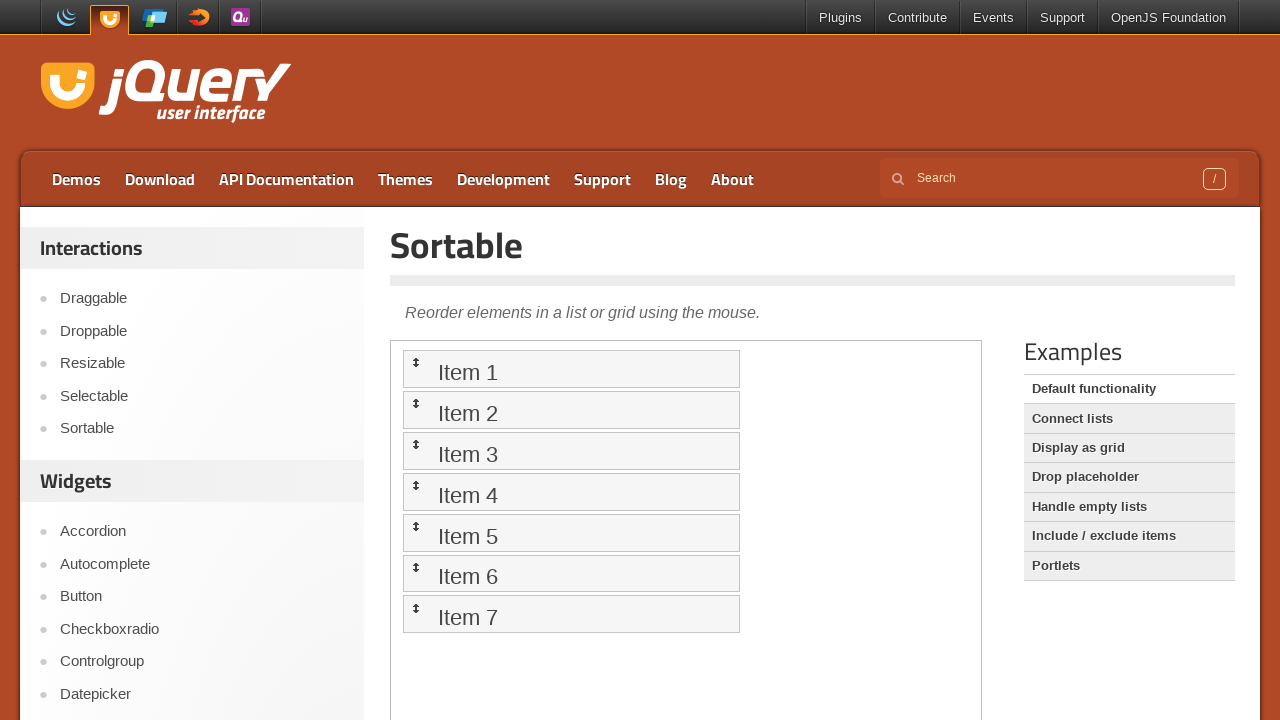

Moved mouse to center of first sortable item at (571, 369)
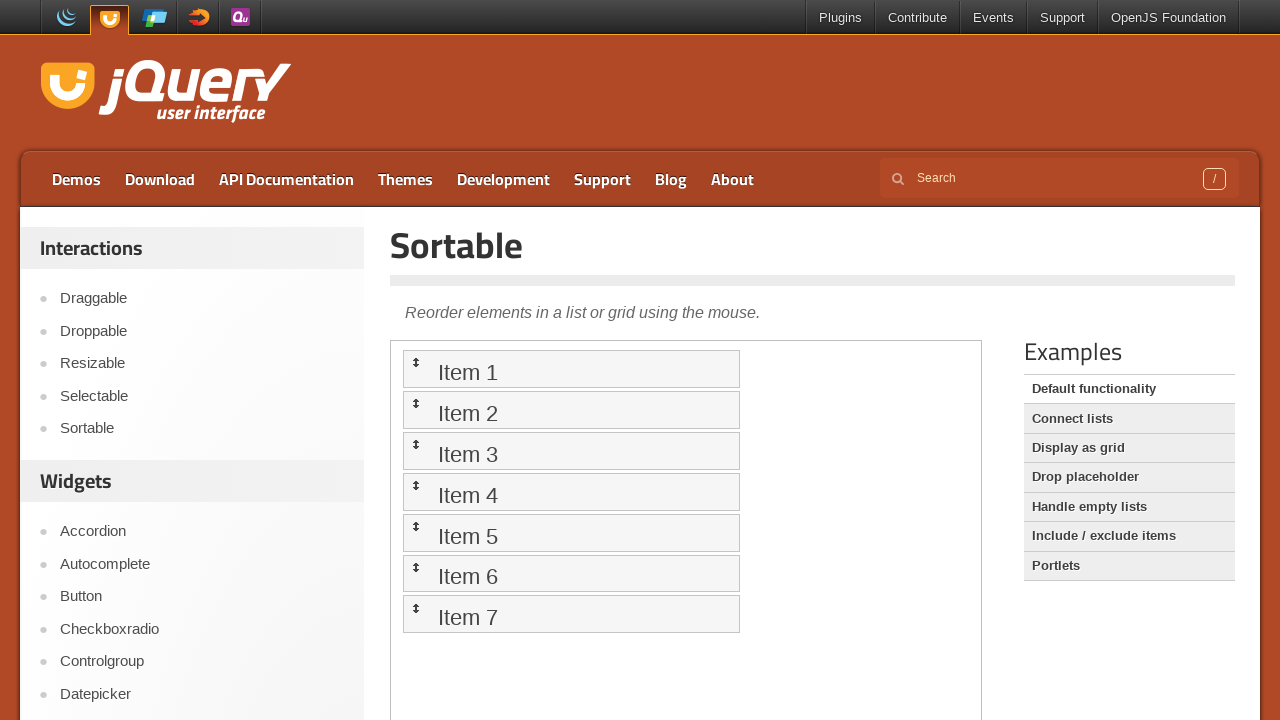

Pressed mouse button down to start drag at (571, 369)
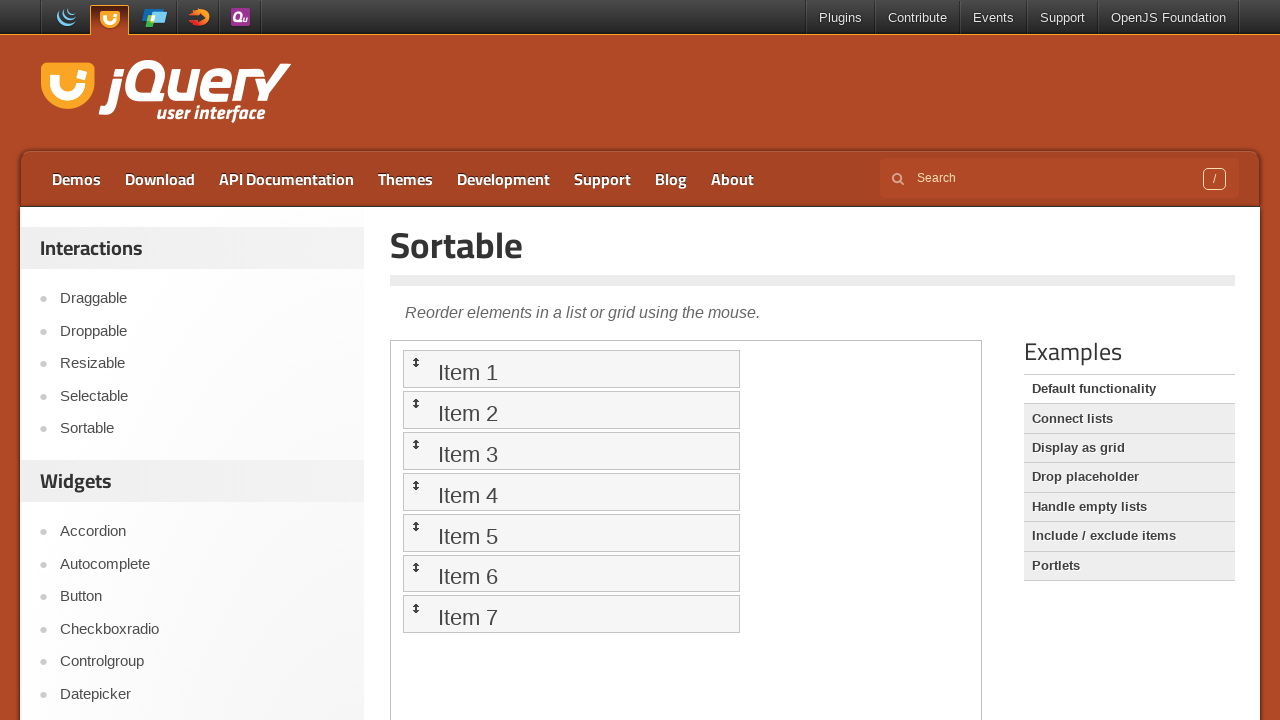

Dragged sortable item down by 100 pixels at (571, 450)
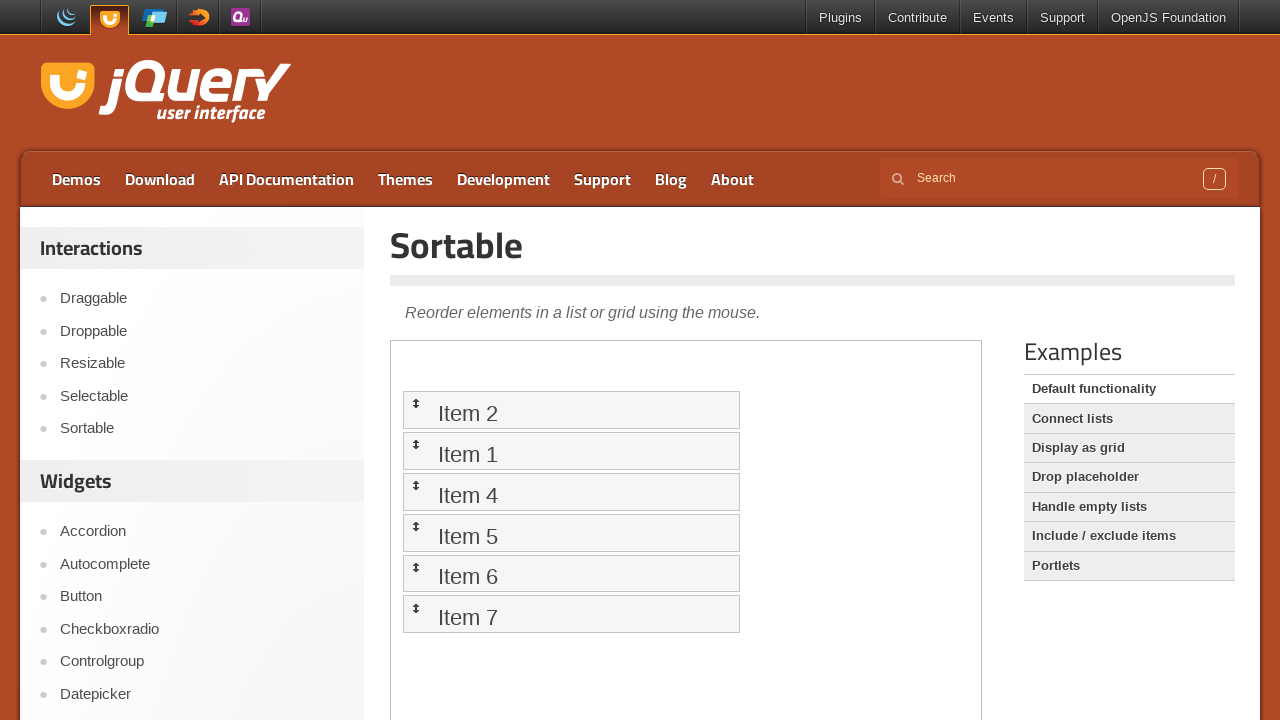

Released mouse button to complete drag and reorder list item at (571, 450)
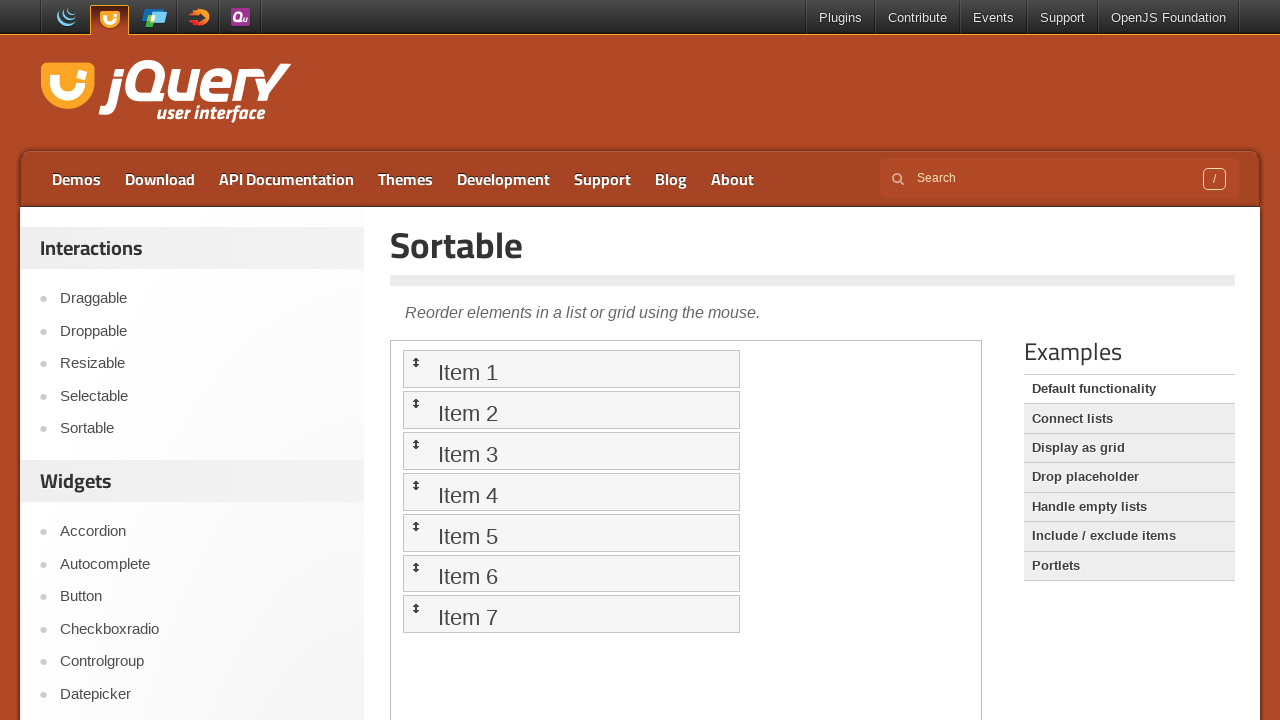

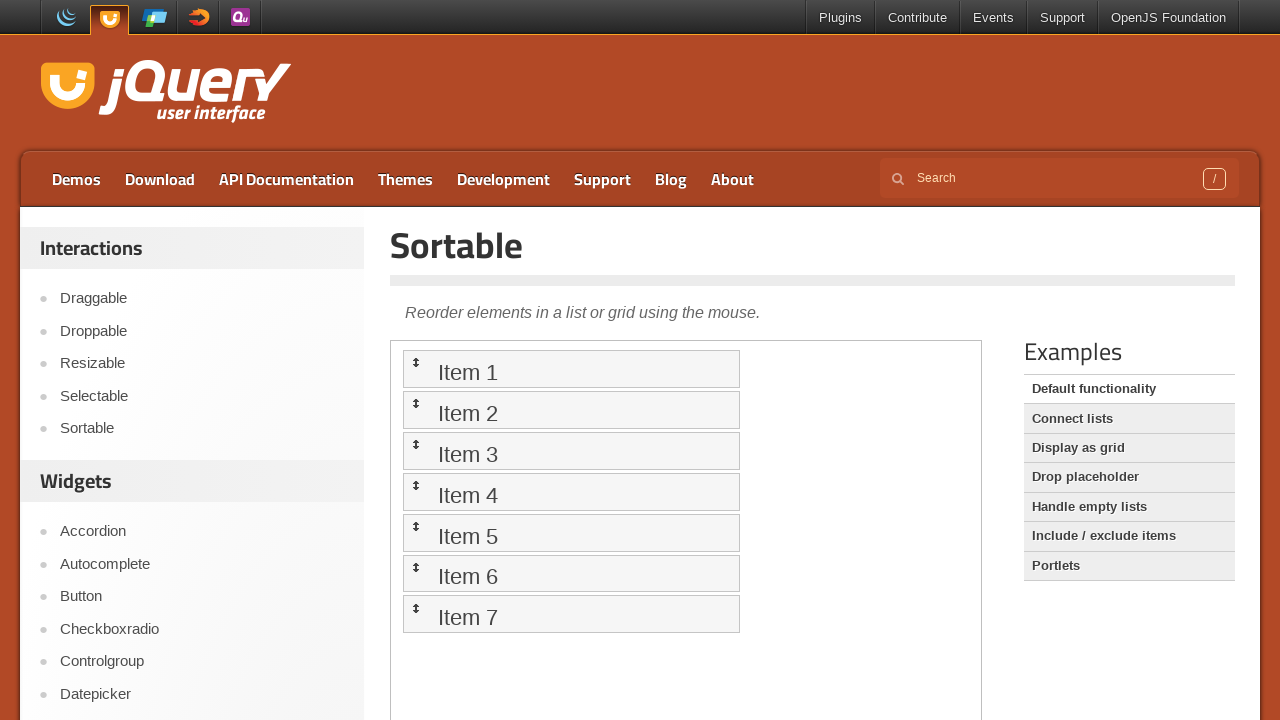